Tests static dropdown functionality by selecting options using different methods: by index, by visible text, and by value

Starting URL: https://rahulshettyacademy.com/dropdownsPractise/

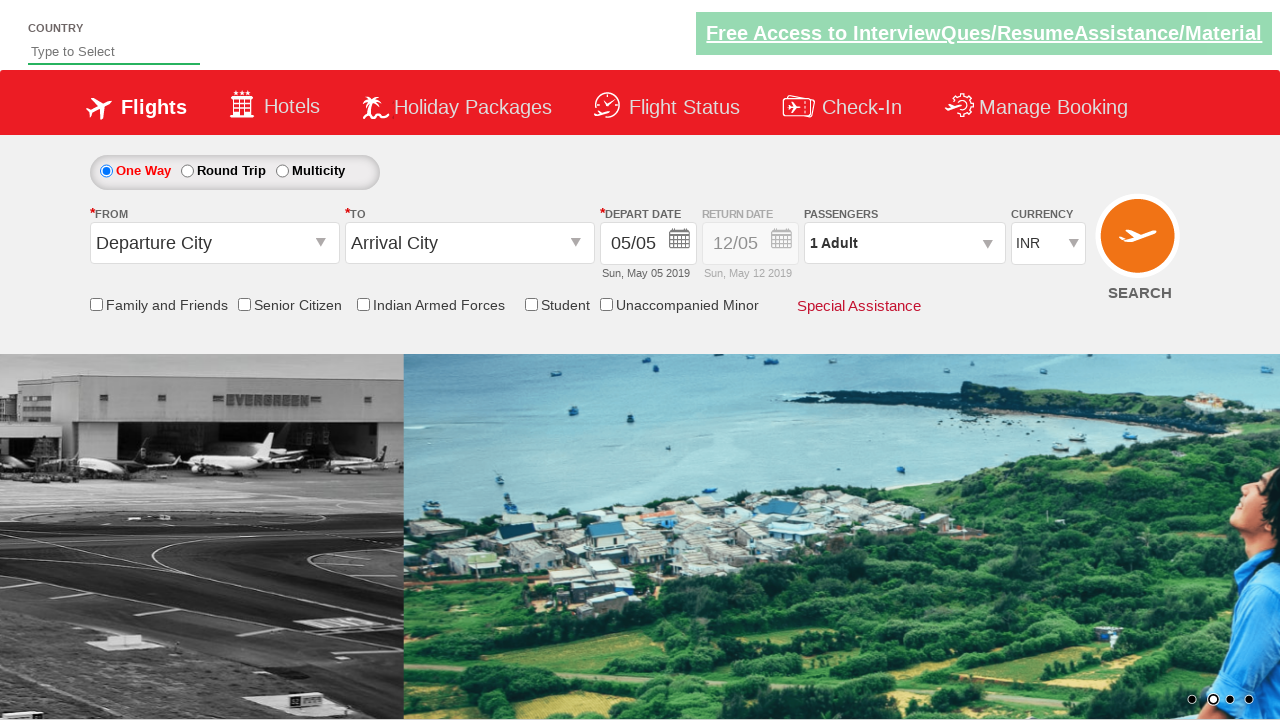

Waited for currency dropdown to be visible
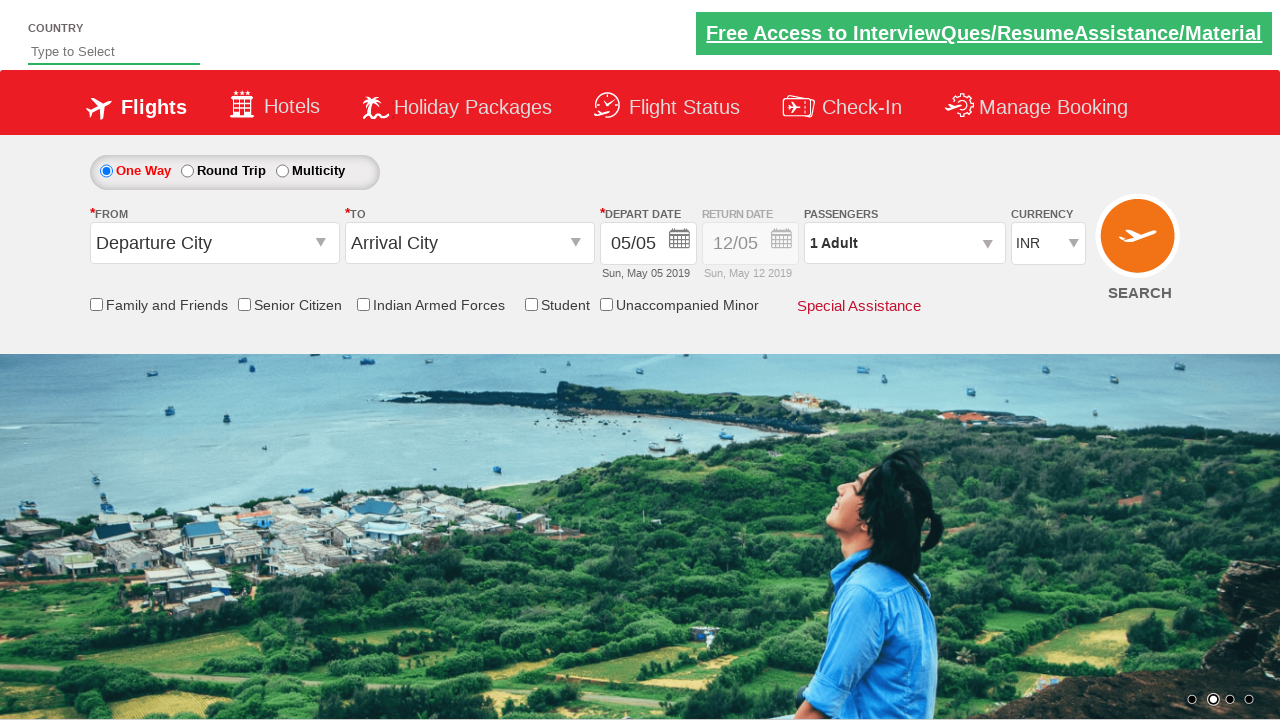

Selected dropdown option by index 3 on select[id*='DropDownListCurrency']
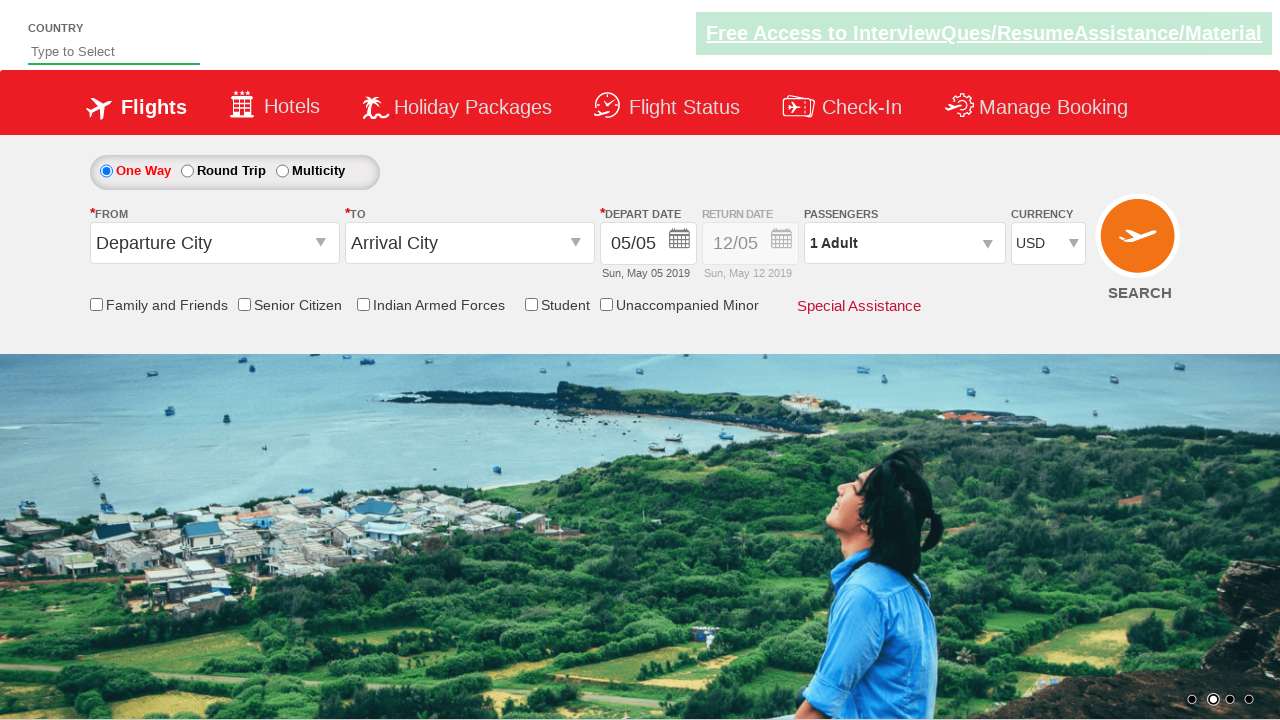

Selected dropdown option by visible text 'AED' on select[id*='DropDownListCurrency']
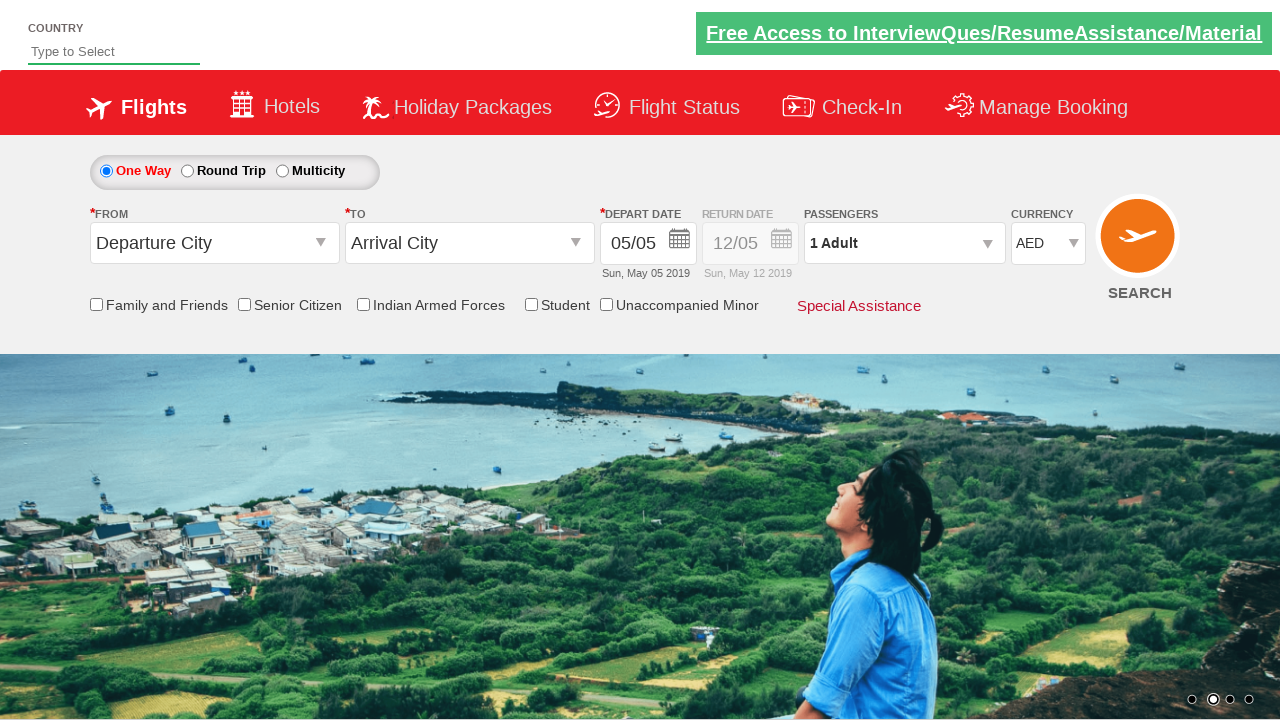

Selected dropdown option by value 'INR' on select[id*='DropDownListCurrency']
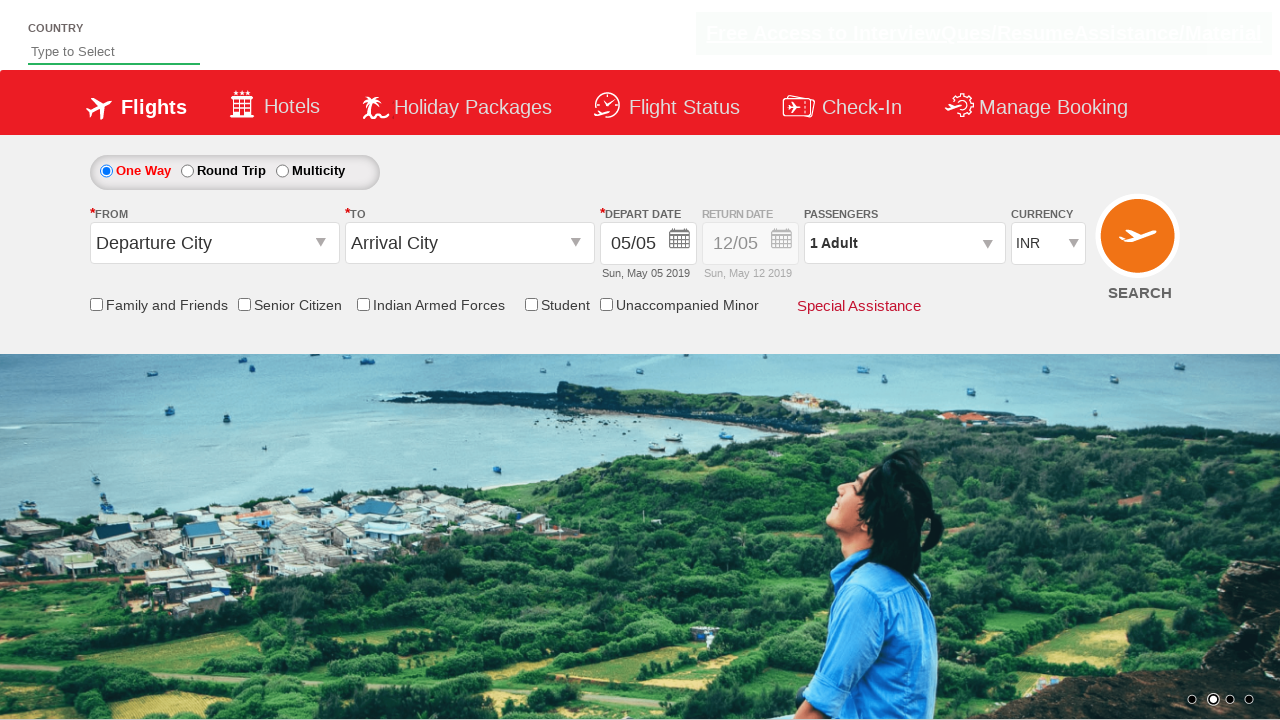

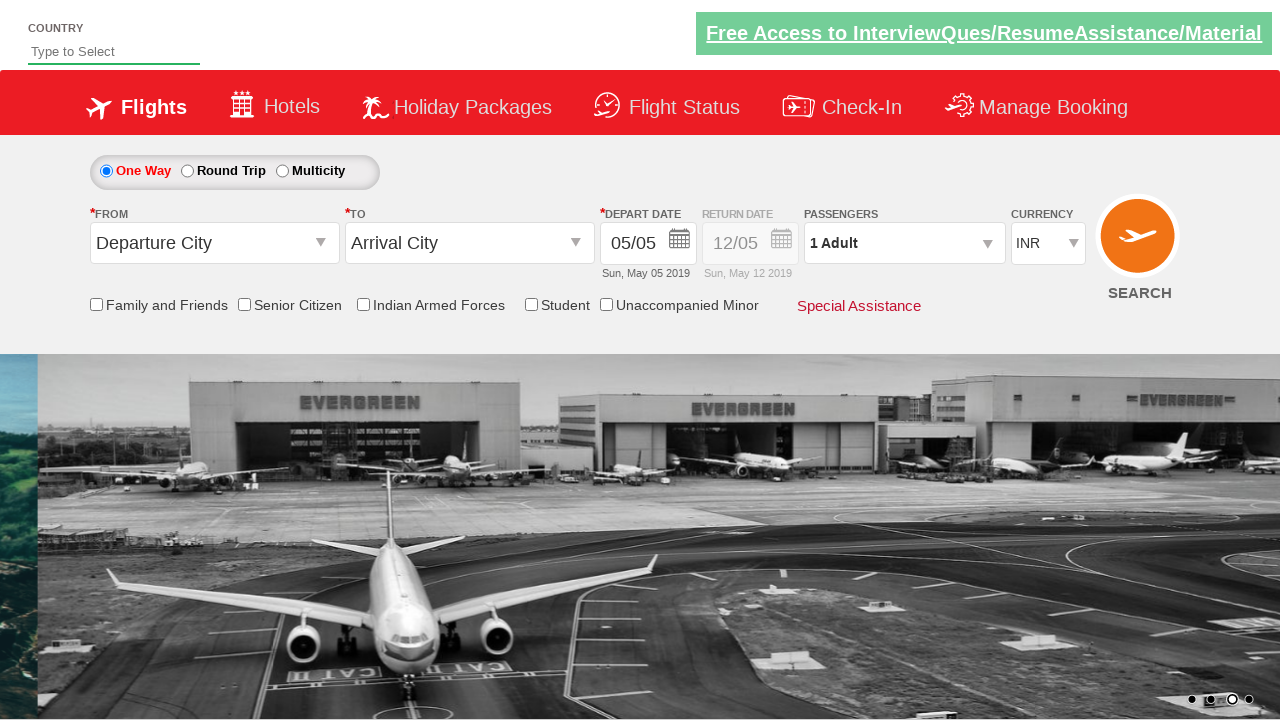